Tests various Selenium WebElement operations on a registration form including form filling, checkbox selection, dropdown selection, and element property verification

Starting URL: https://demo.automationtesting.in/Register.html

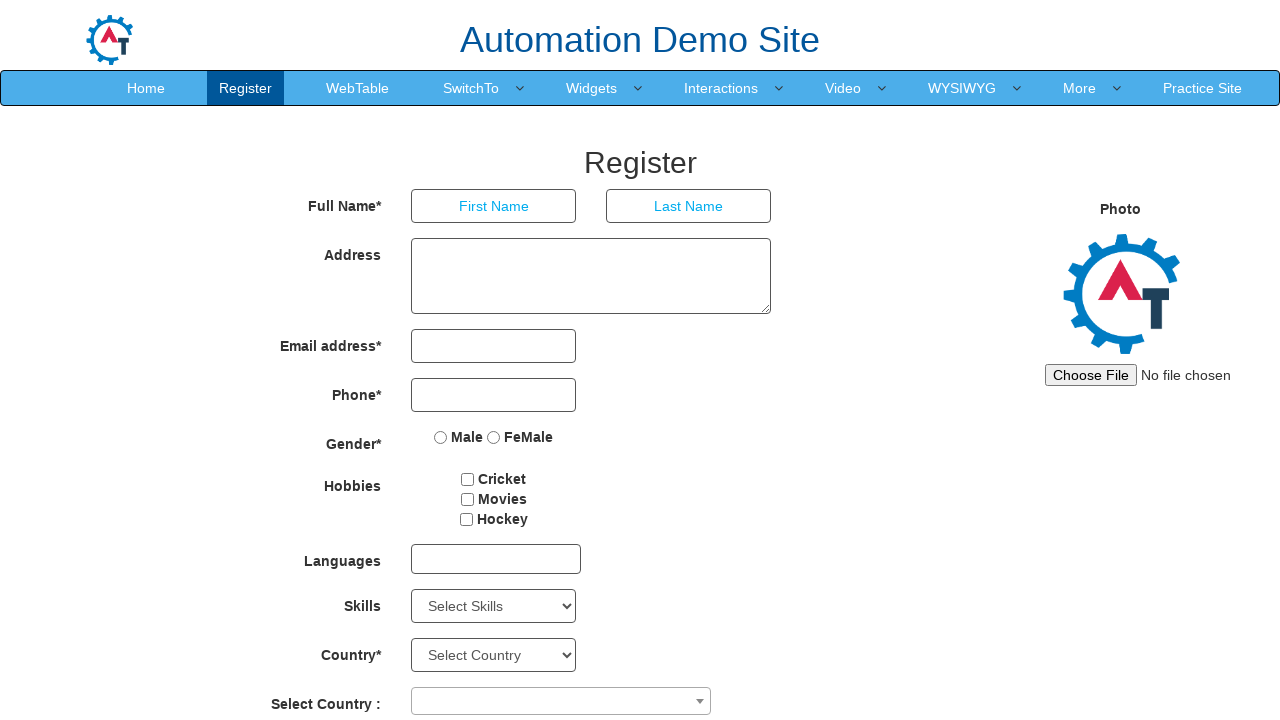

Clicked on Register link at (246, 88) on xpath=//a[normalize-space()='Register']
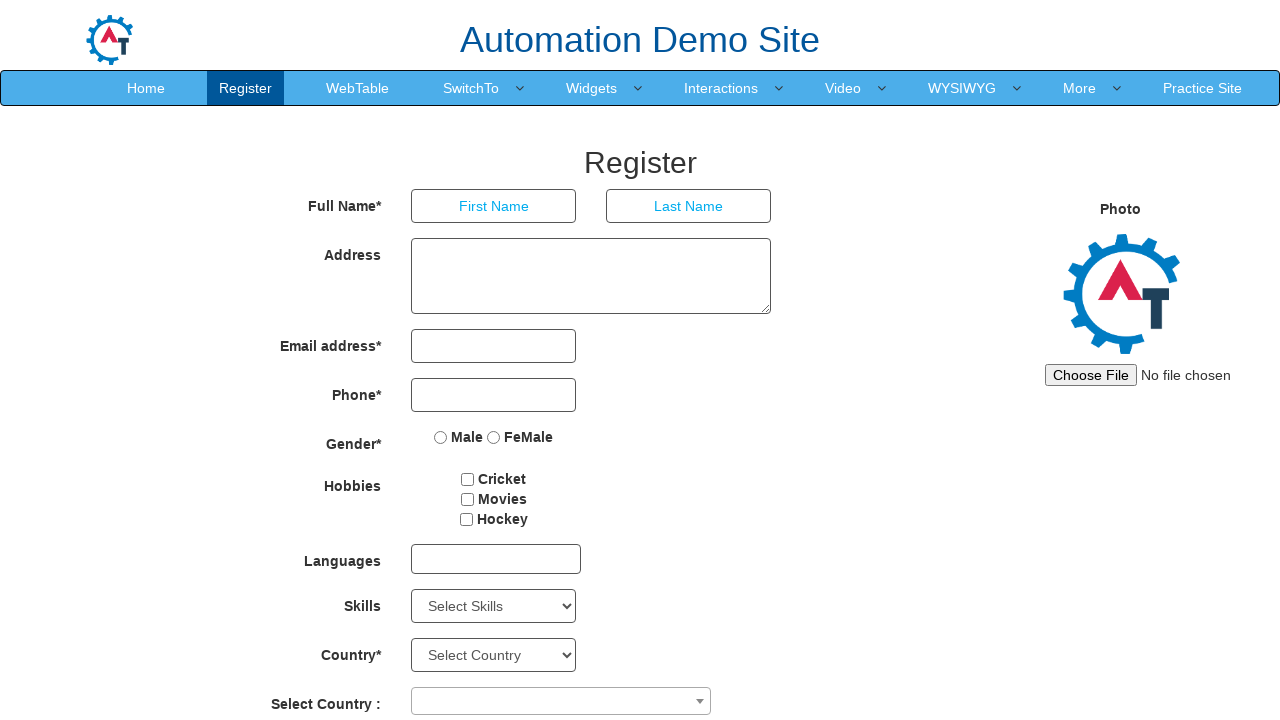

Clicked on Automation Demo Site heading at (640, 40) on xpath=//h1[normalize-space()='Automation Demo Site']
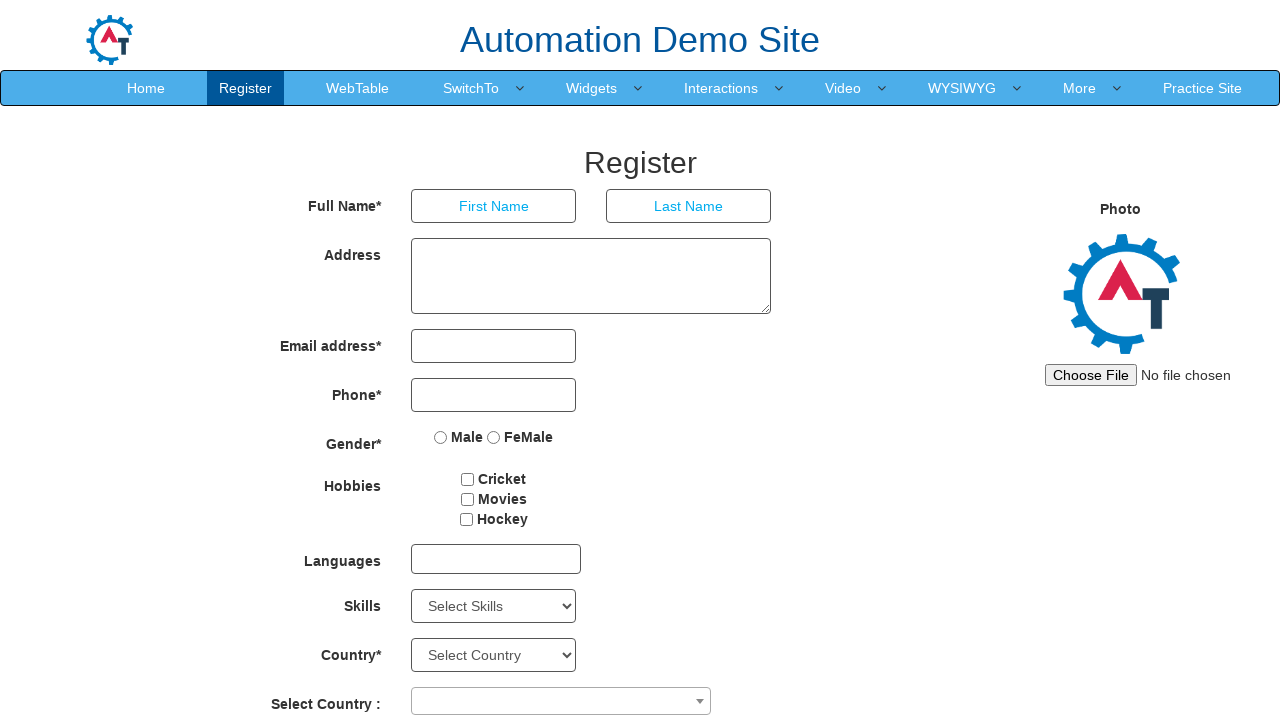

Selected checkbox1 at (468, 479) on (//input[@id='checkbox1'])[1]
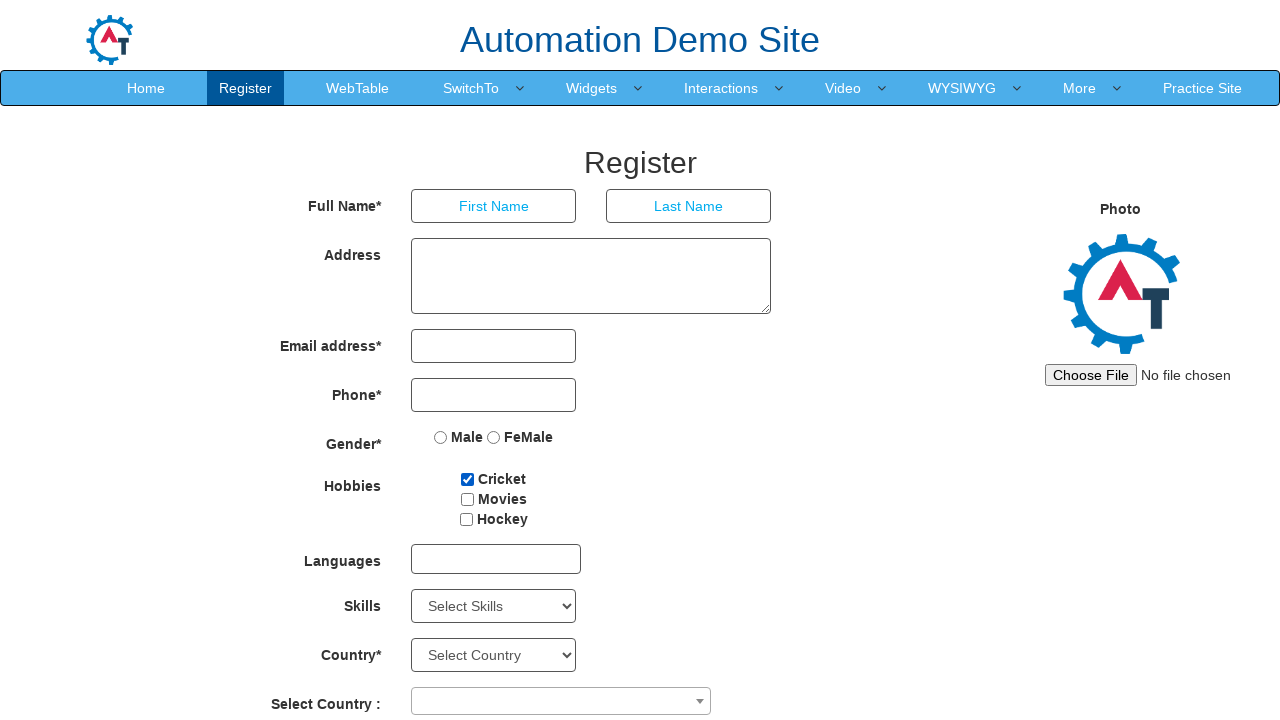

Selected 'Open Source Software' from Skills dropdown on //select[@id='Skills']
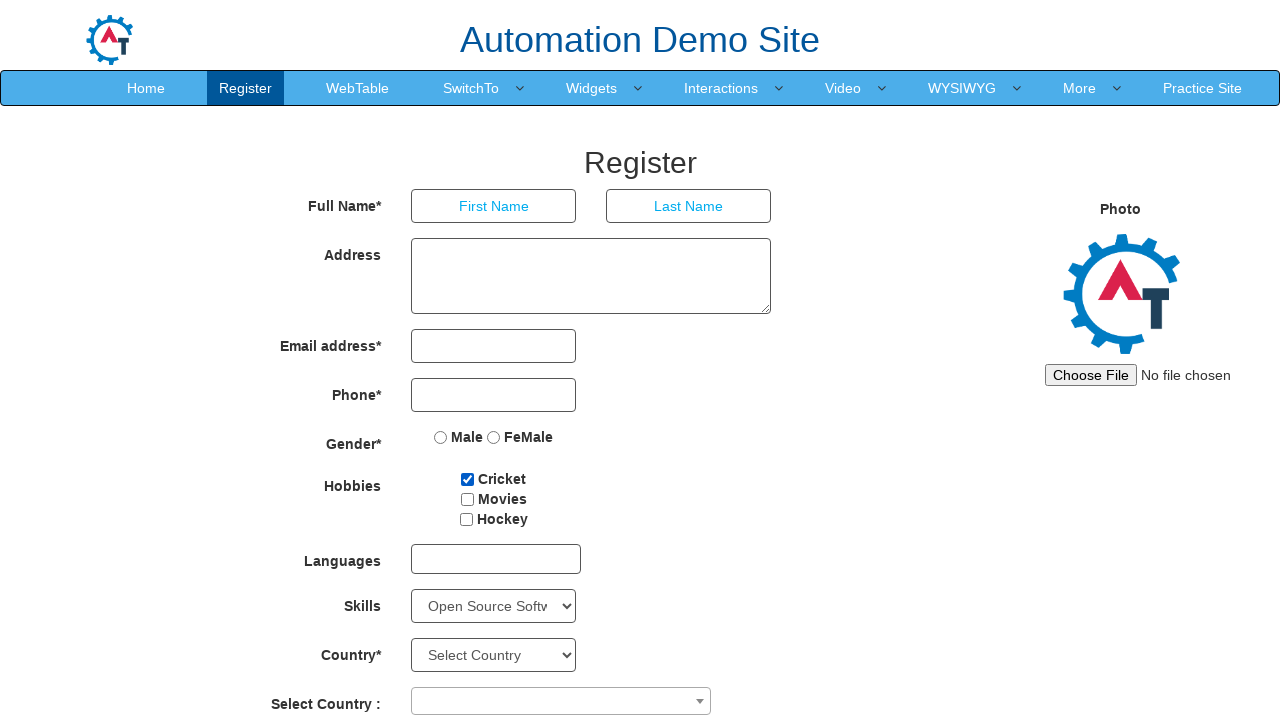

Filled First Name field with 'Virat' on //input[@placeholder='First Name']
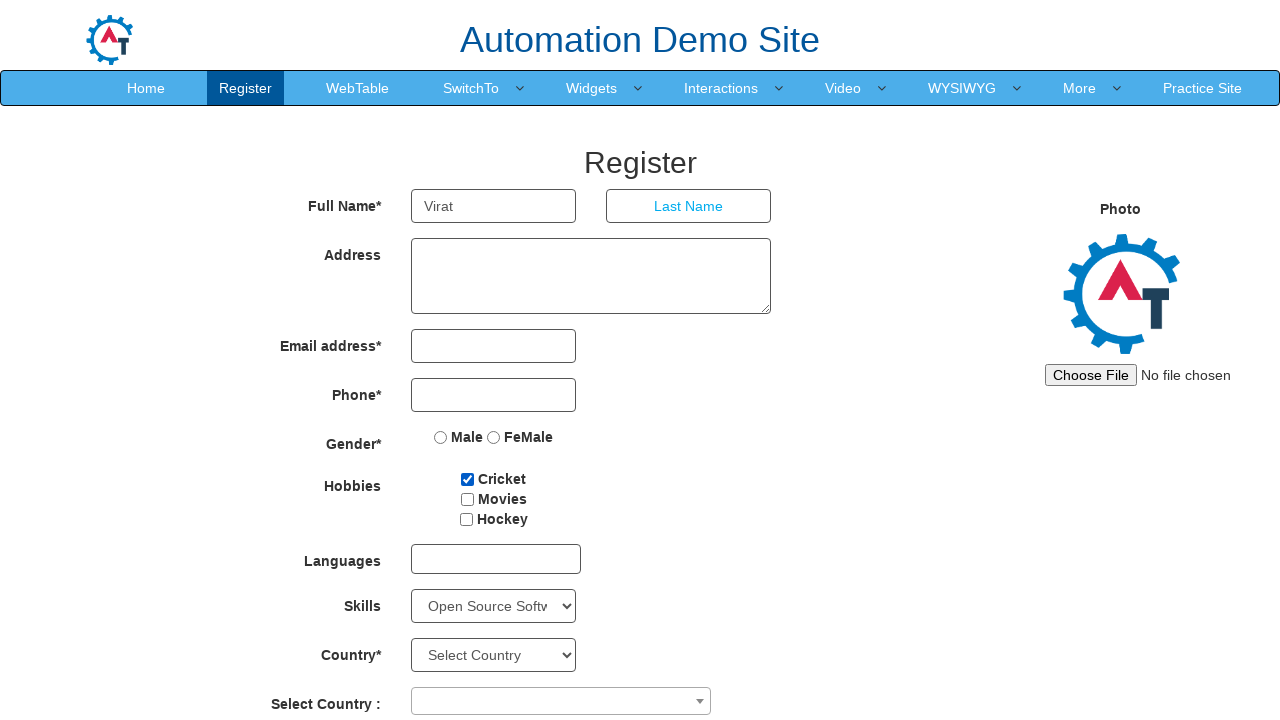

Cleared First Name field on //input[@placeholder='First Name']
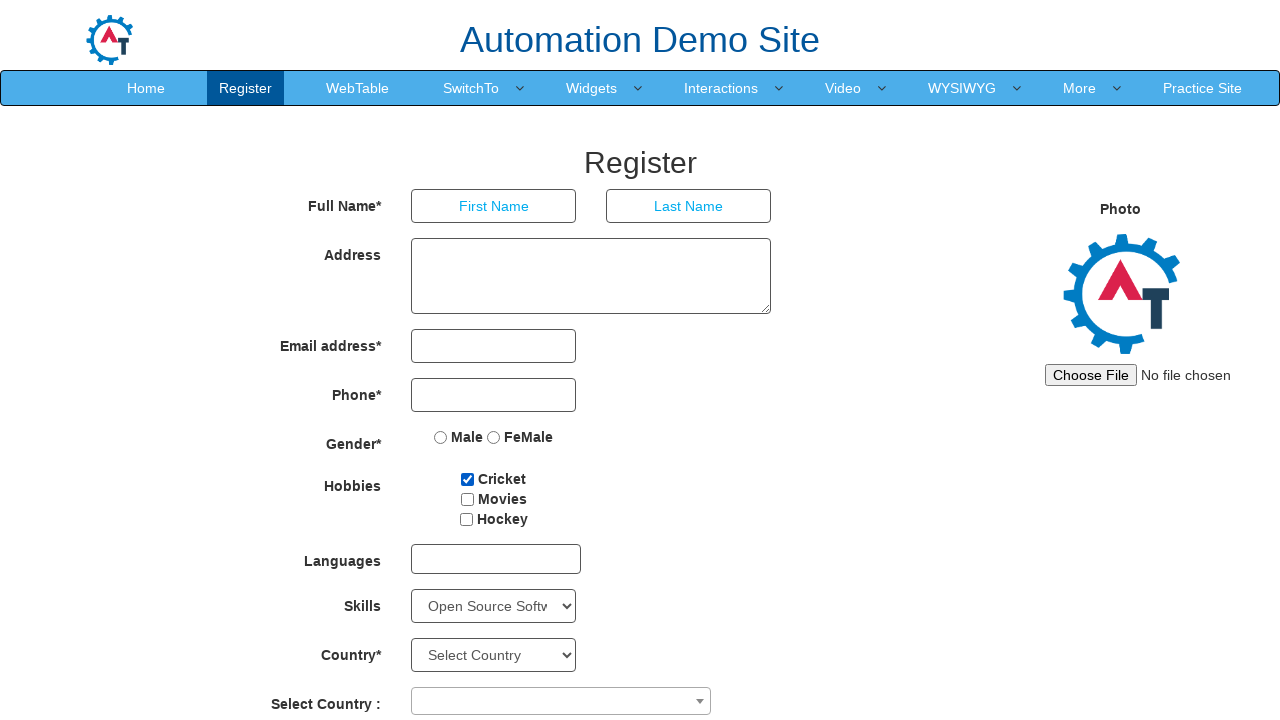

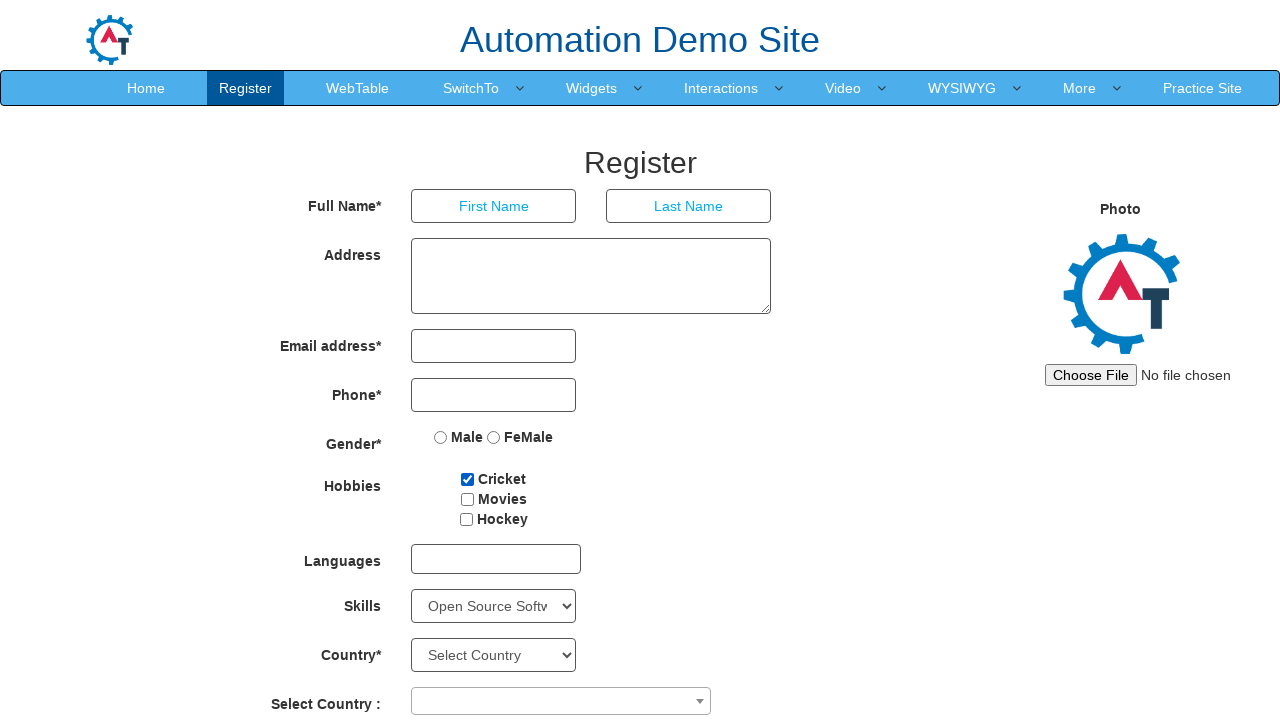